Navigates to Training Support website, verifies the homepage title, clicks the About link, and verifies the new page title

Starting URL: https://v1.training-support.net/

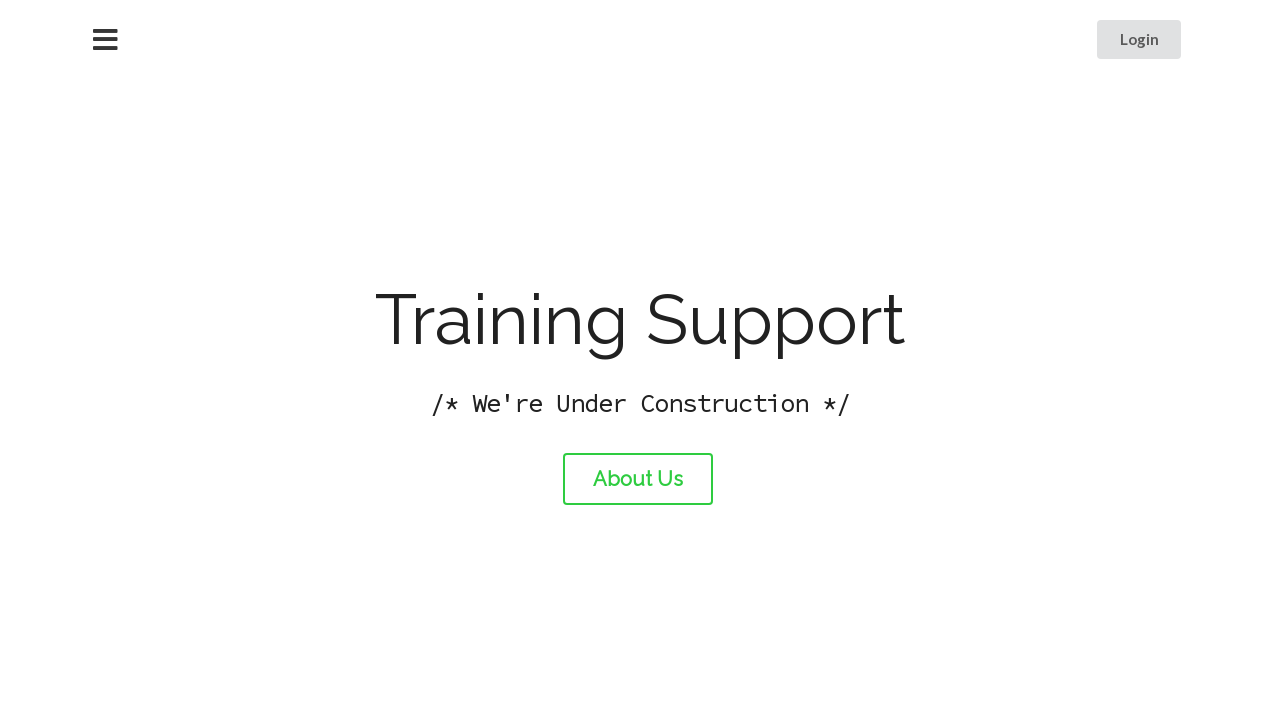

Navigated to Training Support homepage
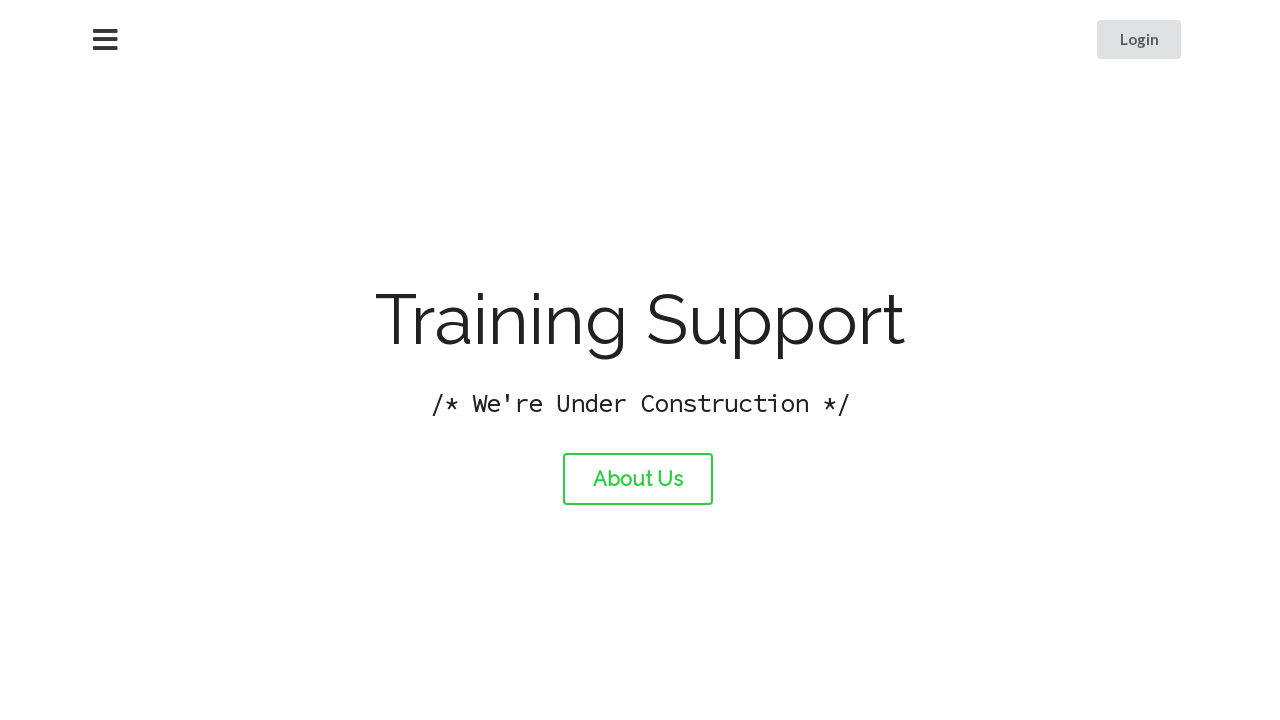

Verified homepage title is 'Training Support'
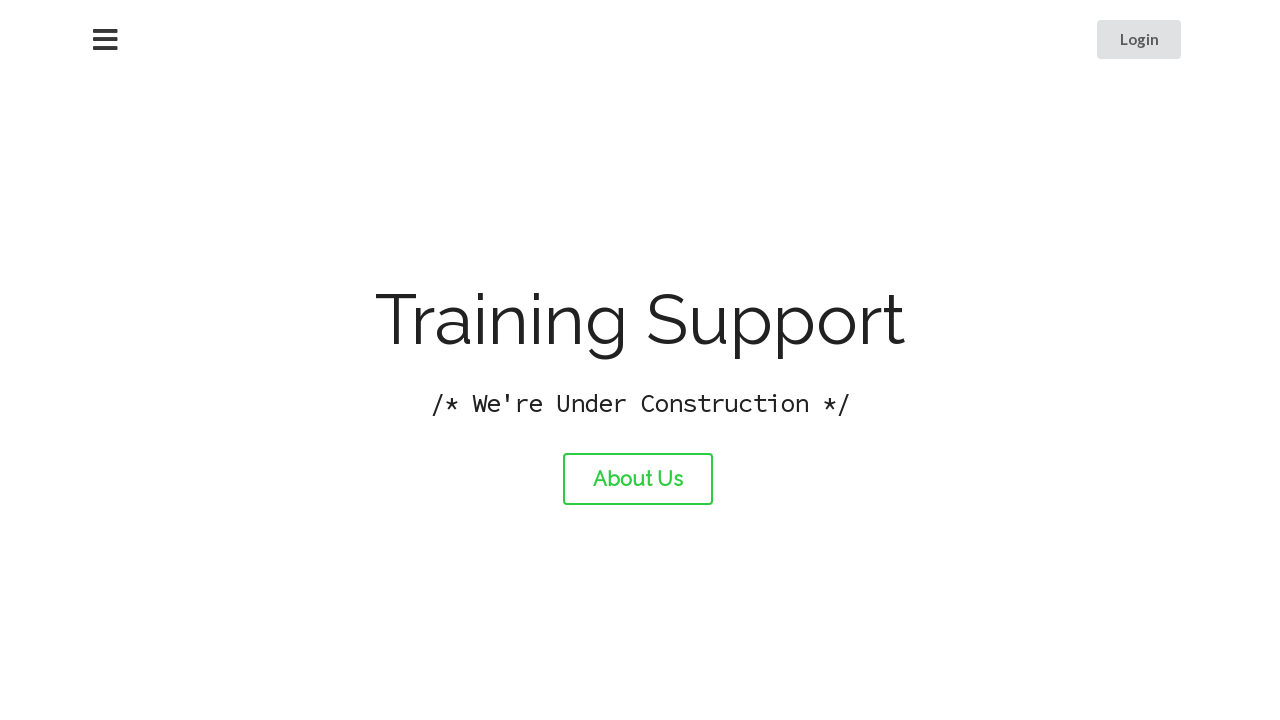

Clicked the About link at (638, 479) on #about-link
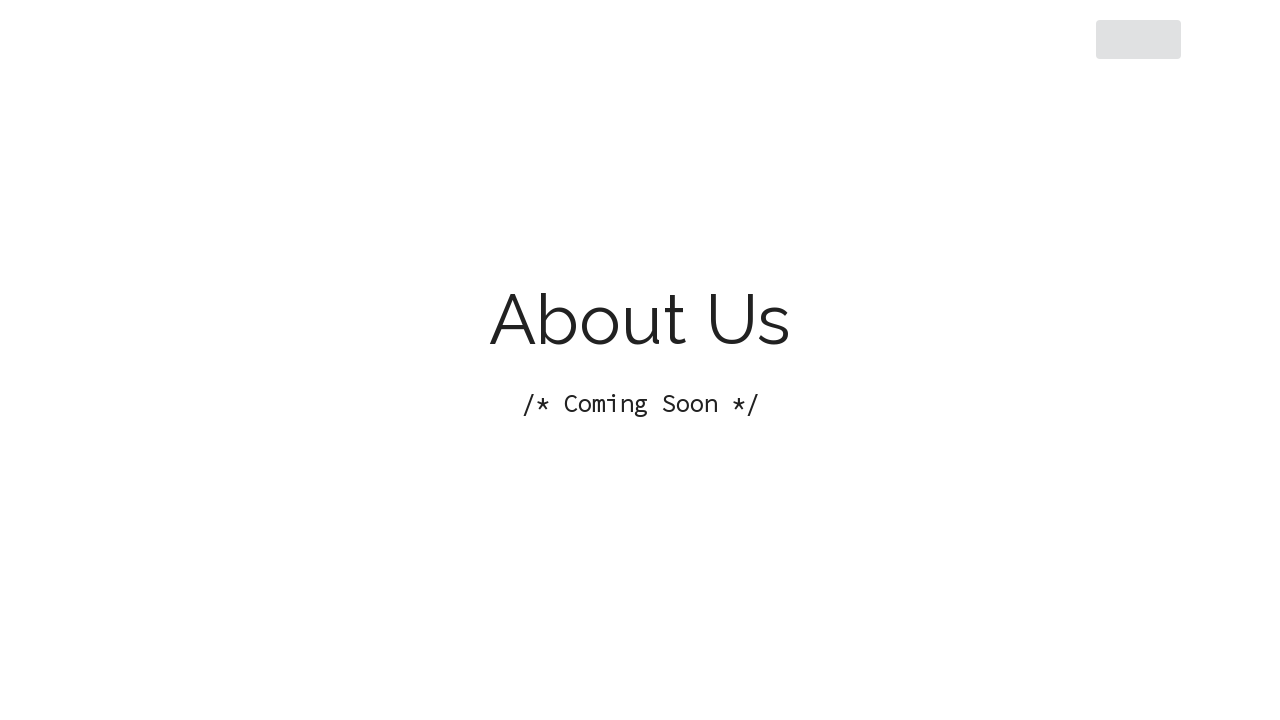

Waited for page to load after navigation
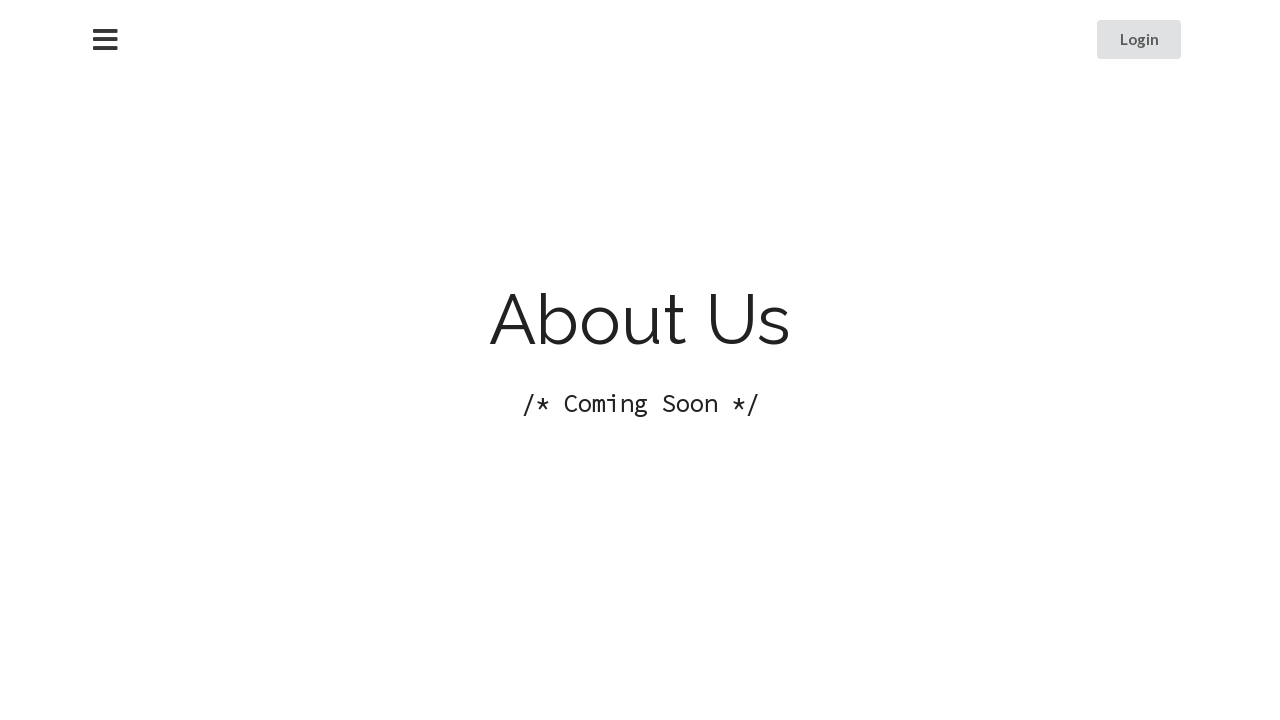

Verified About page title is 'About Training Support'
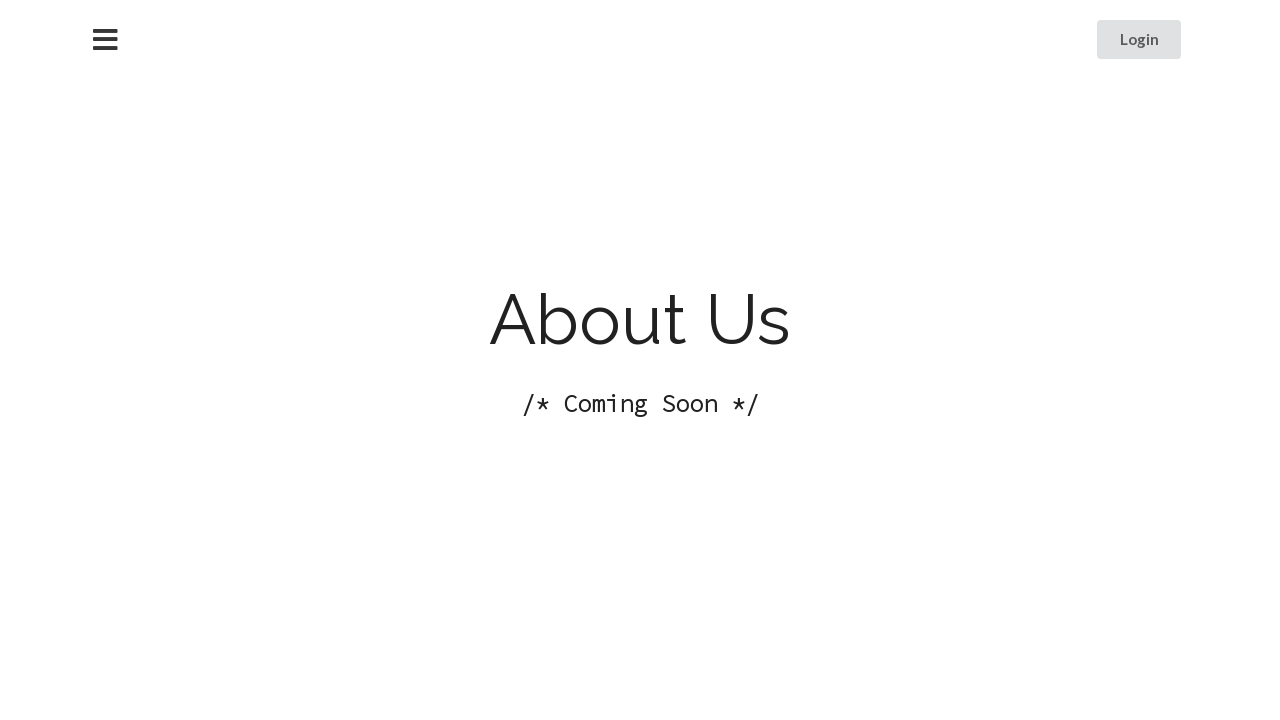

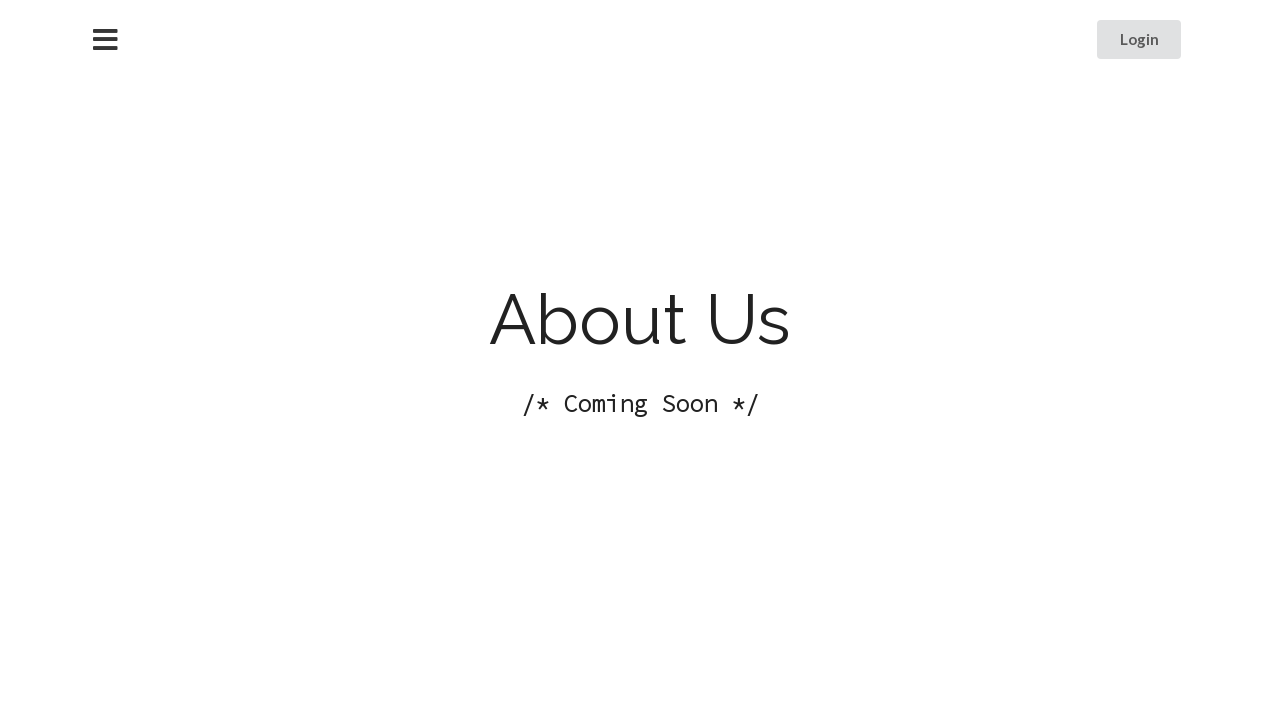